Navigates to Flipkart homepage and verifies it loads successfully

Starting URL: https://www.flipkart.com/

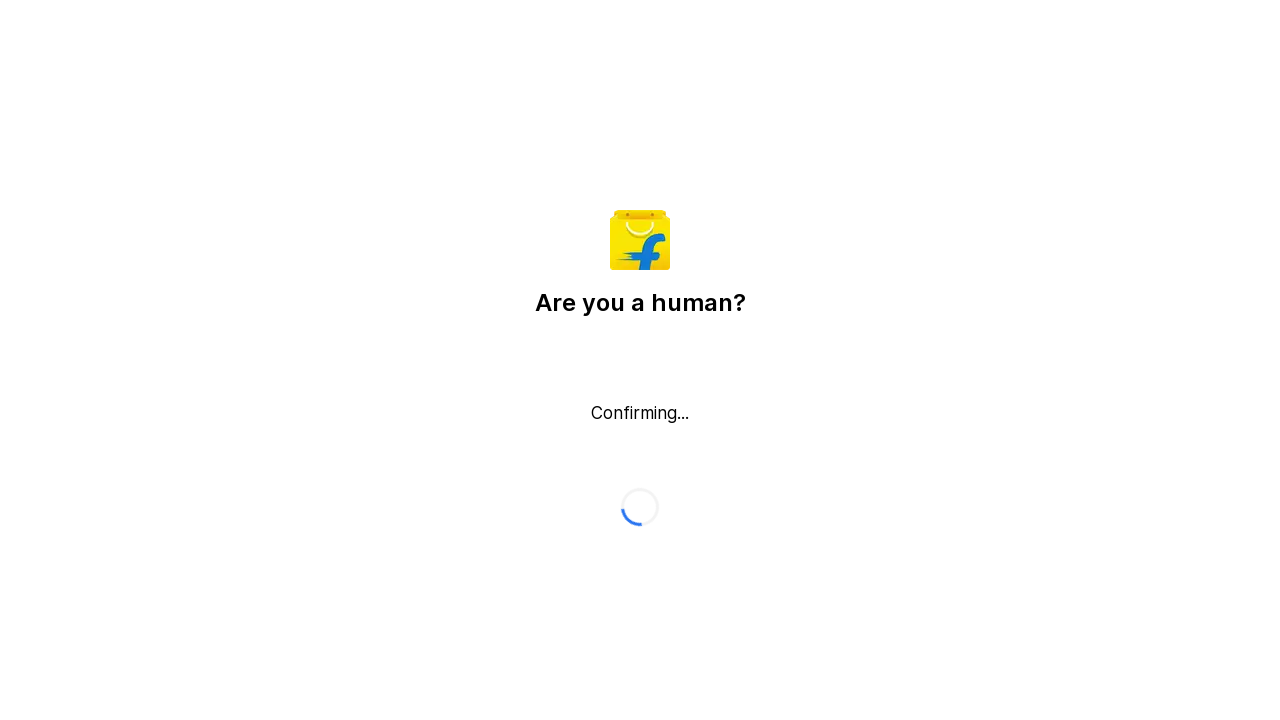

Waited for Flipkart homepage to load (DOM content loaded)
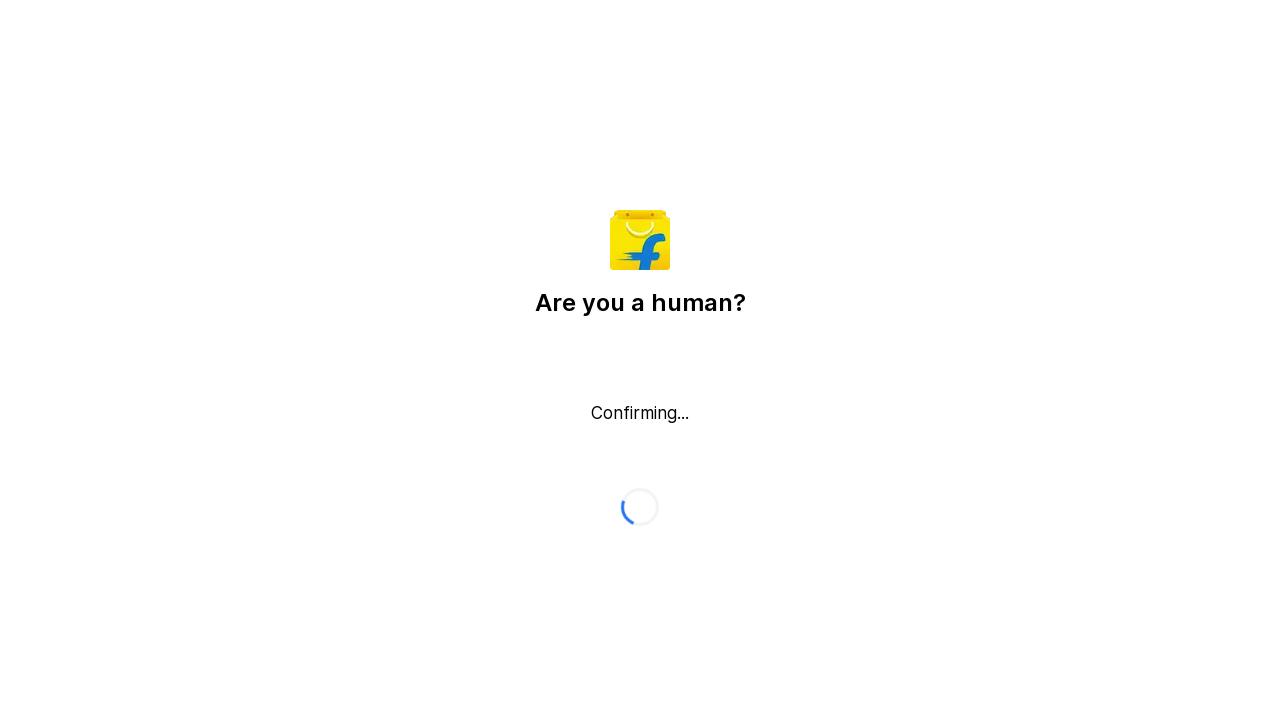

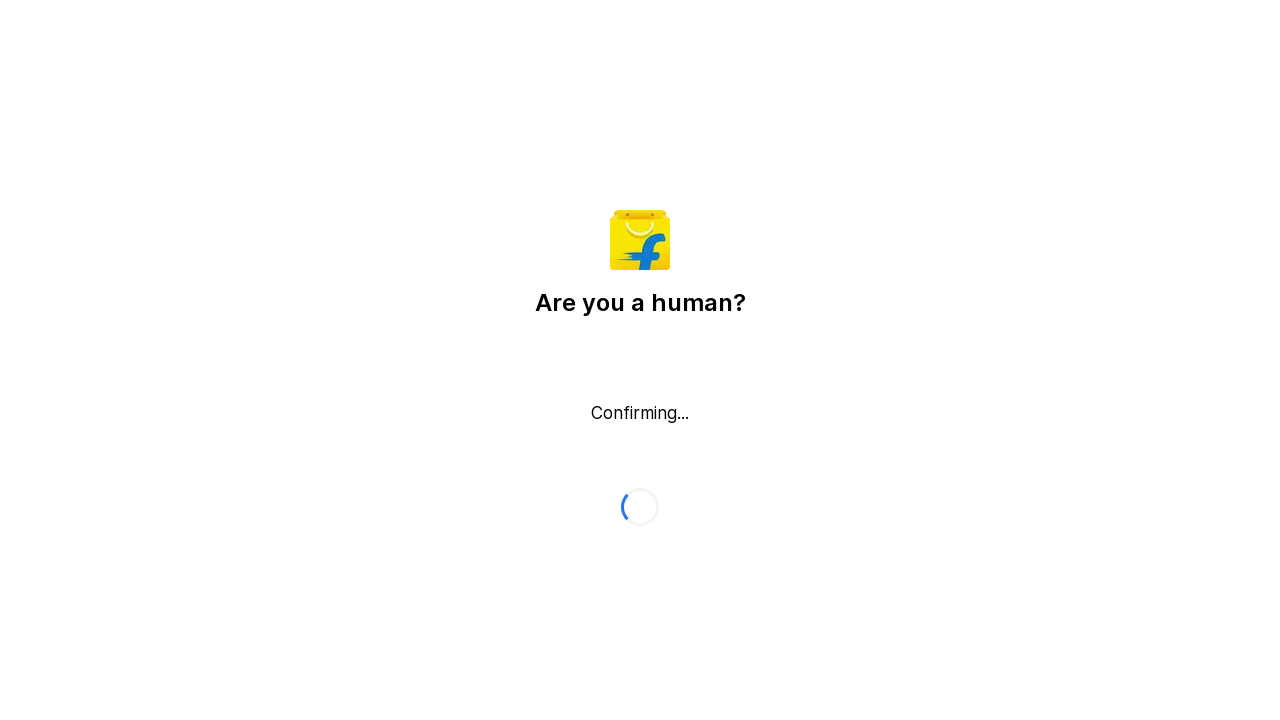